Tests window handling functionality by opening a new window, switching between windows, reading content from both windows, and closing the new window

Starting URL: https://the-internet.herokuapp.com/windows

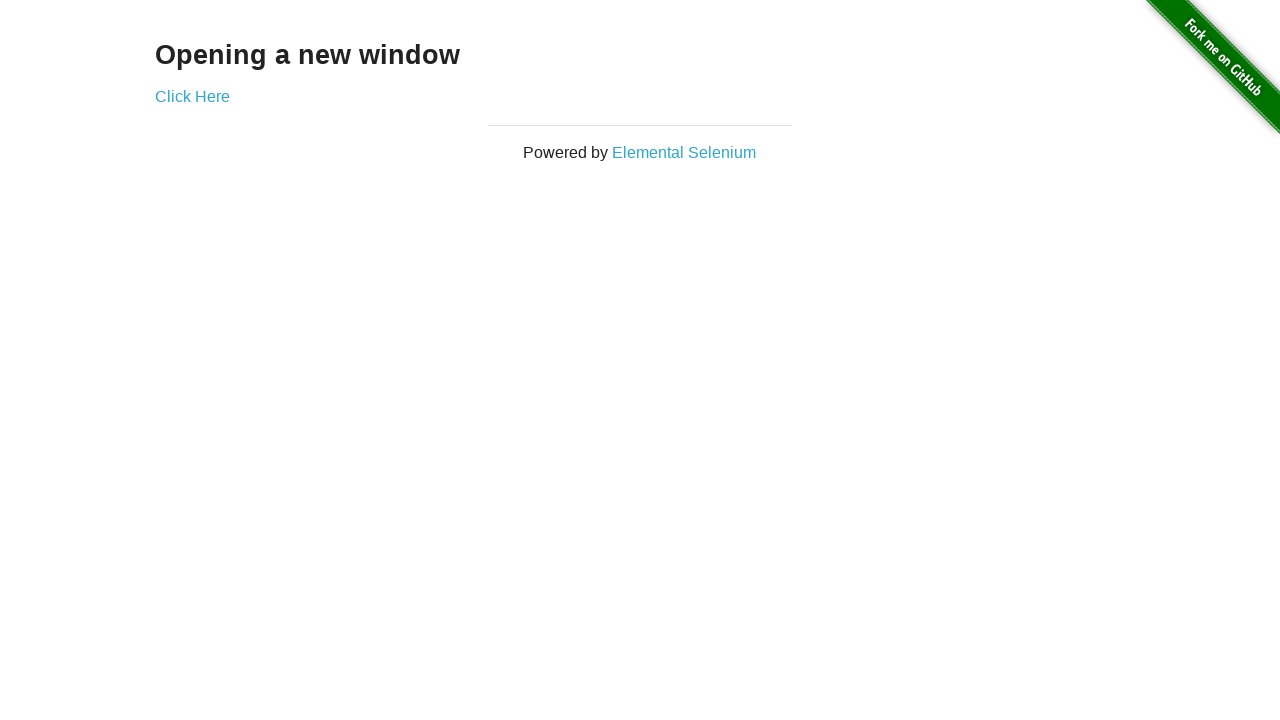

Stored main page reference
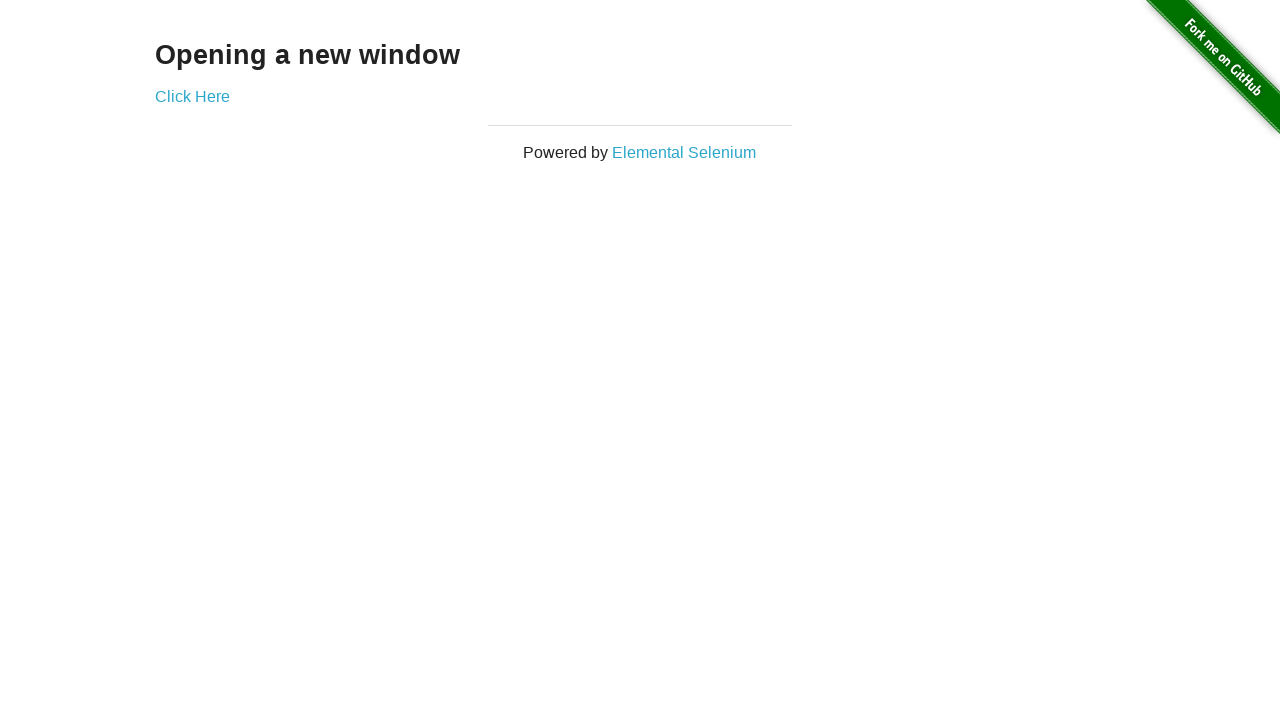

Clicked link to open new window at (192, 96) on a[href*='new']
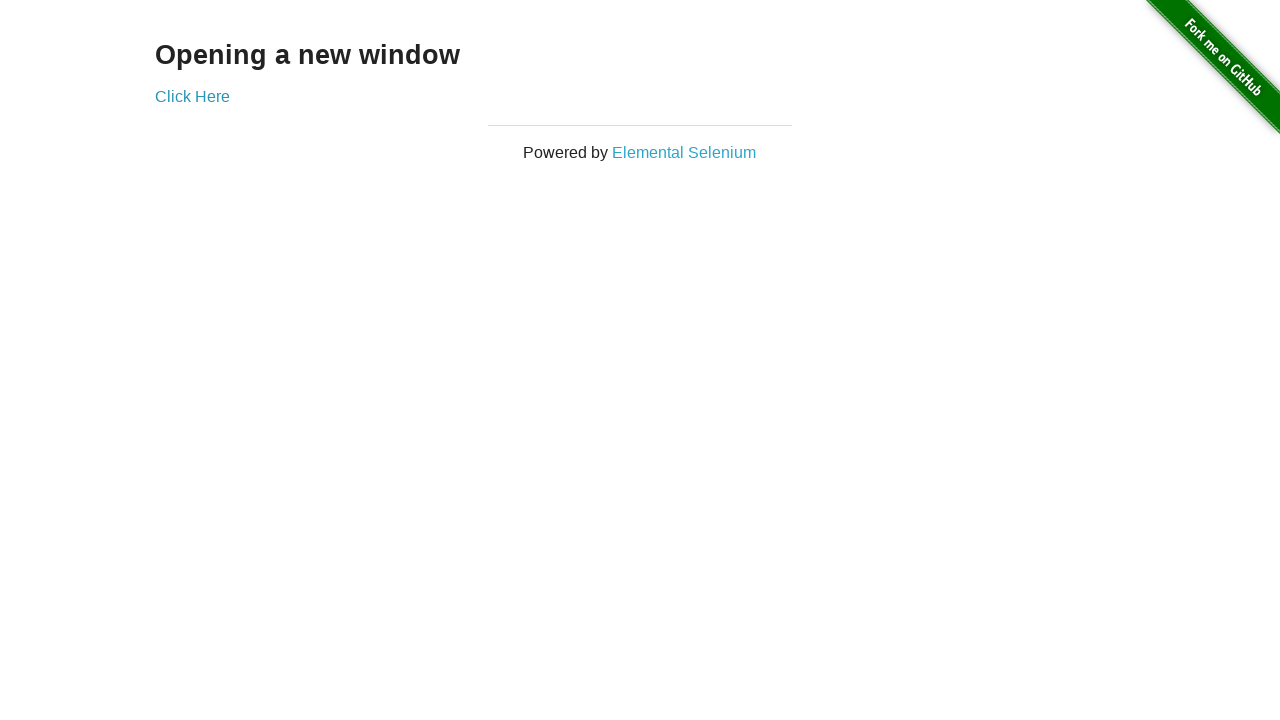

Captured new window popup
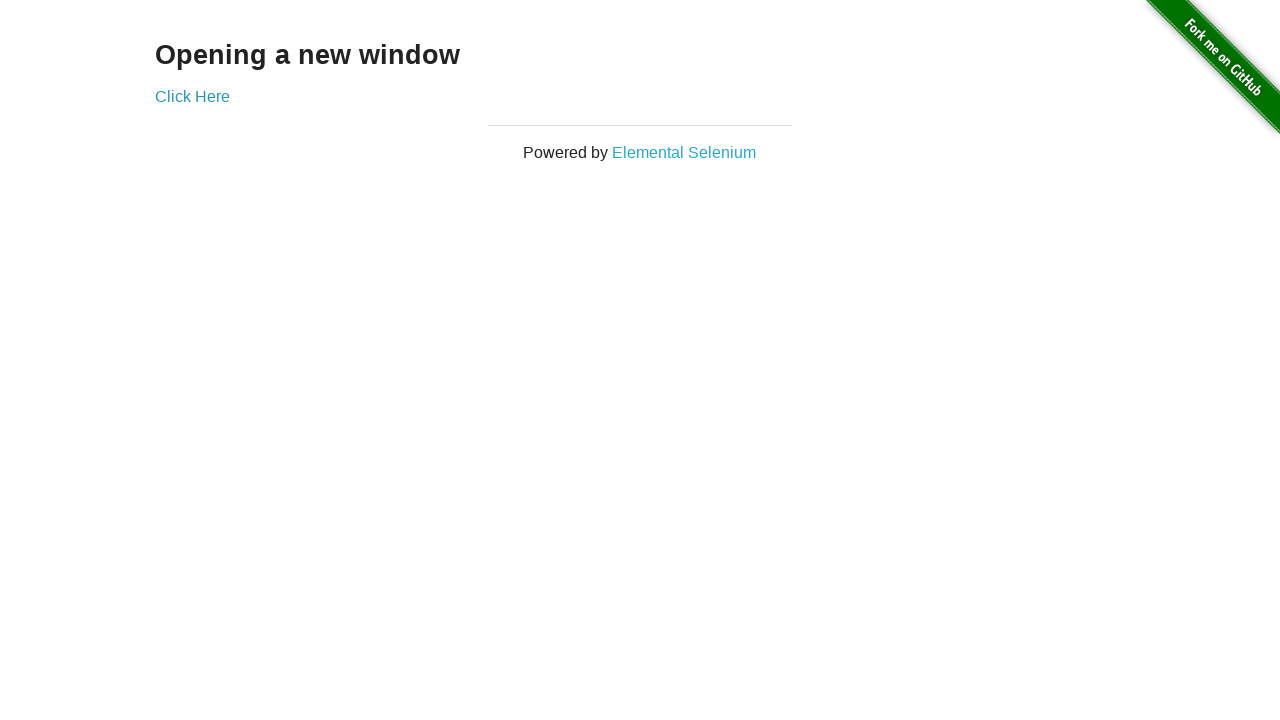

New window content loaded and verified
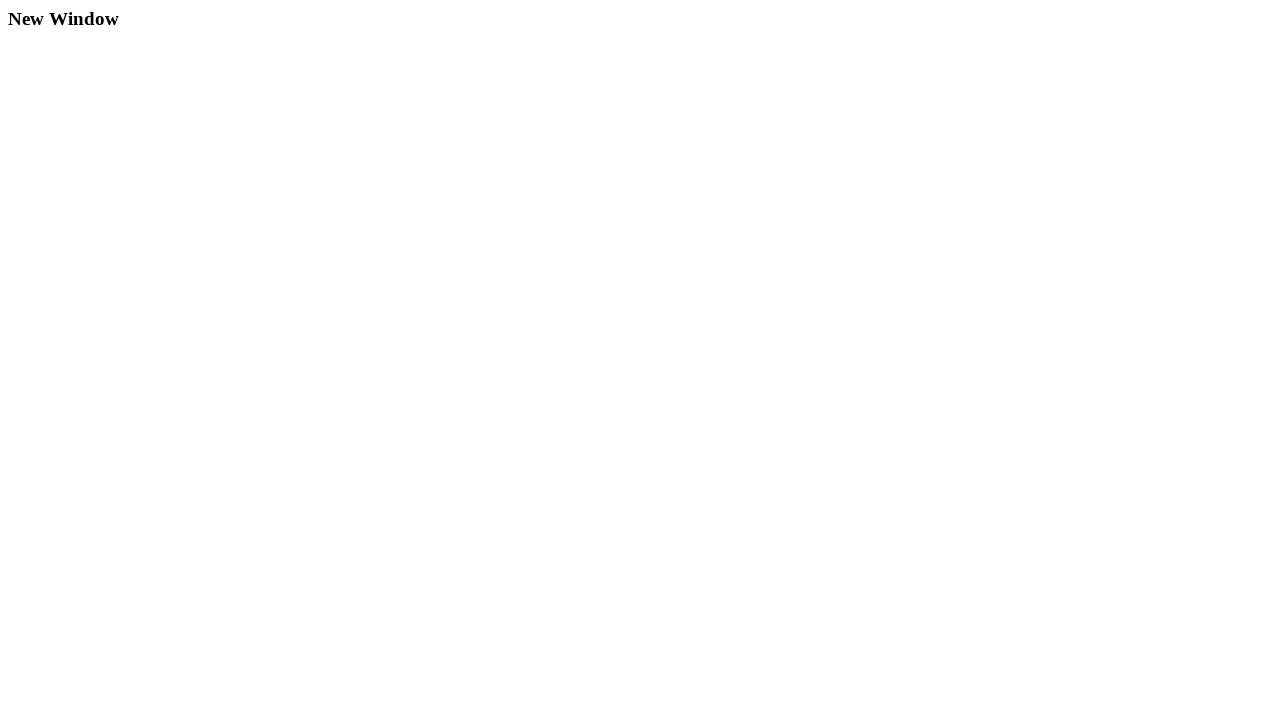

Closed new window
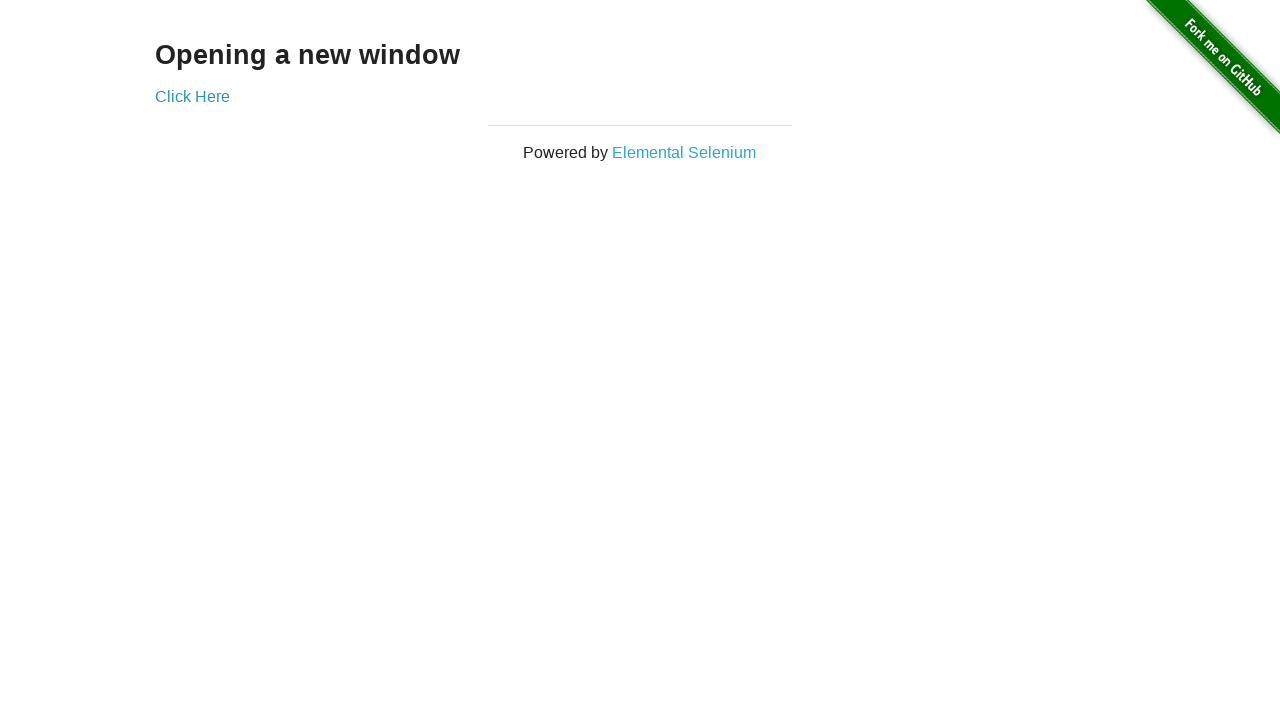

Verified main window is still active and content is present
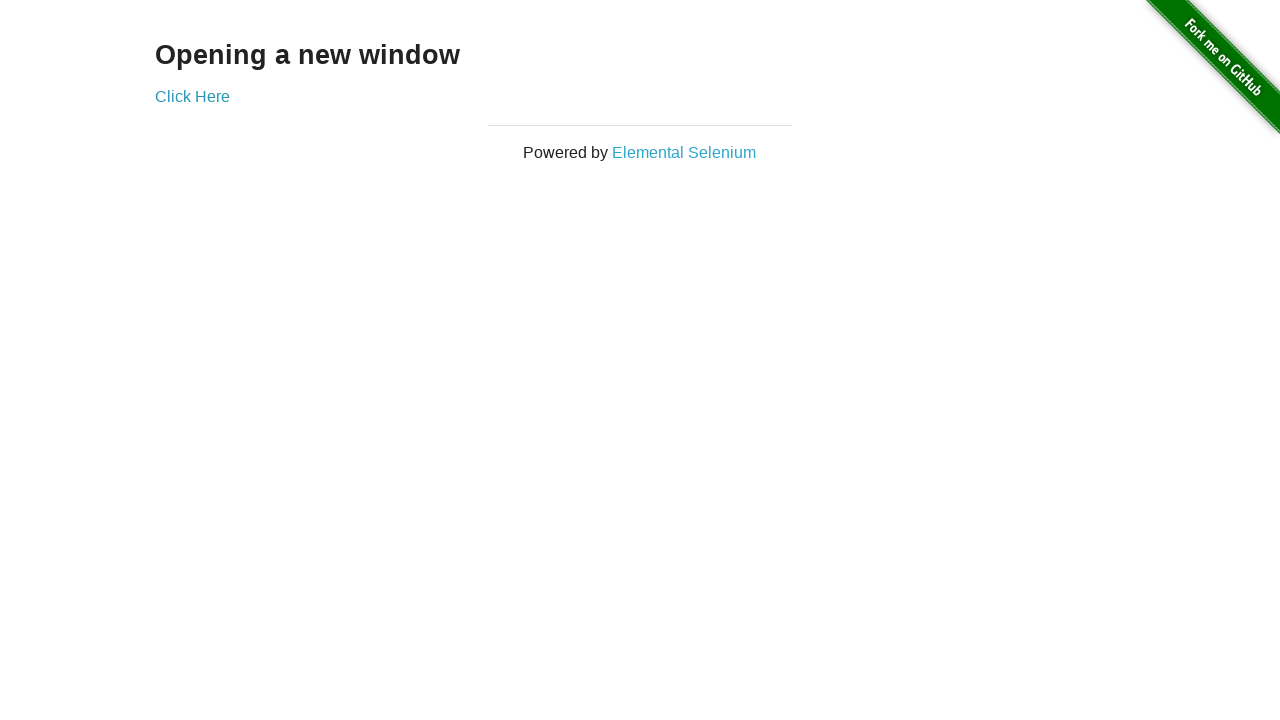

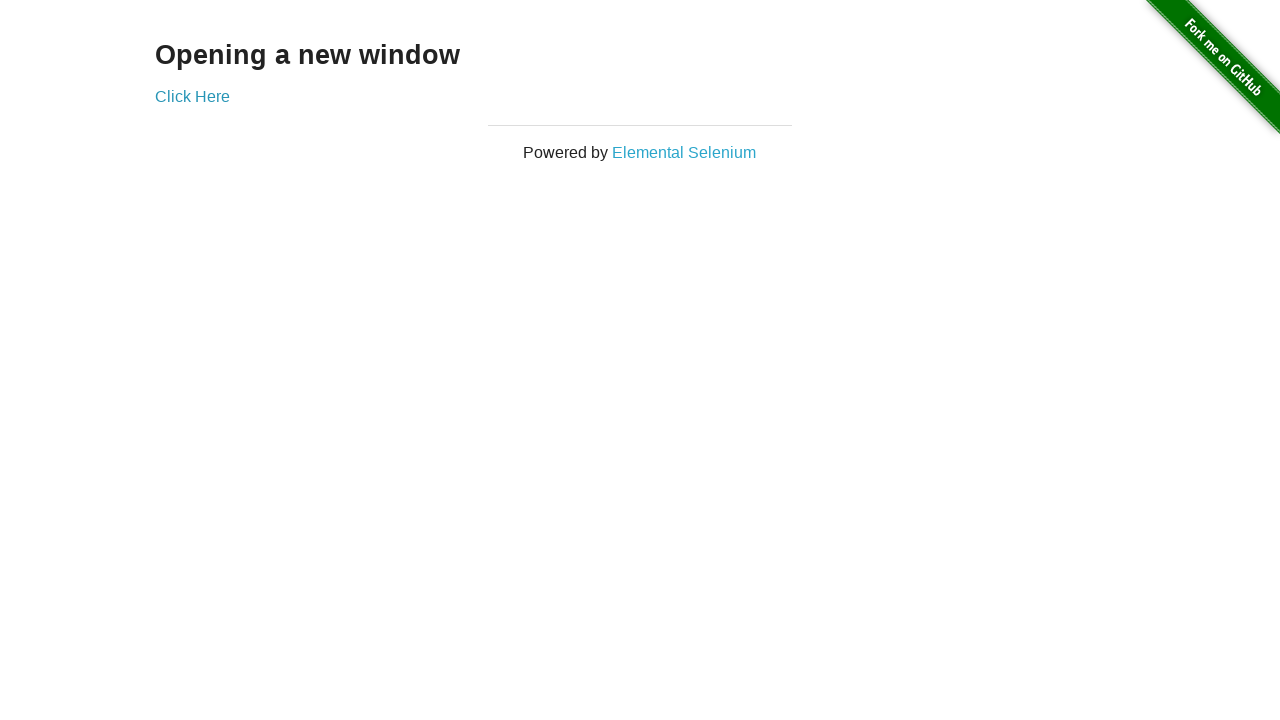